Tests browser window and tab handling by opening new tabs and windows, then switching between them to verify navigation

Starting URL: https://demoqa.com/browser-windows

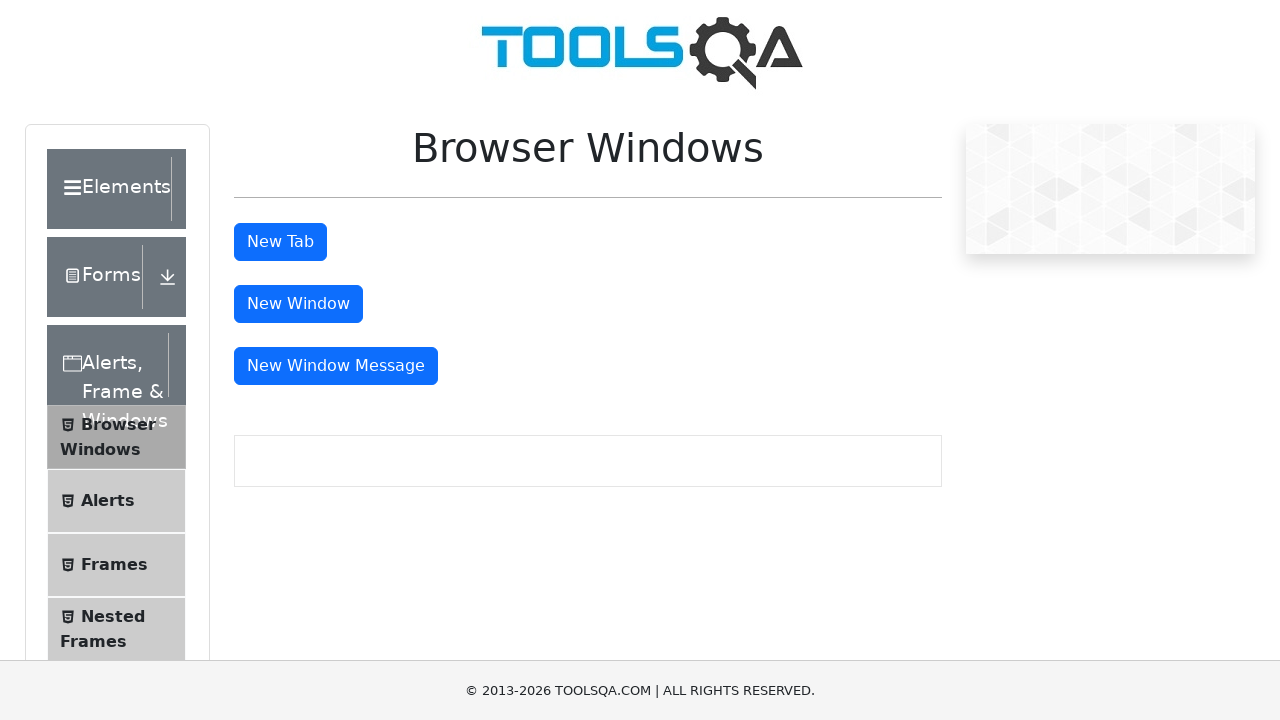

Scrolled down 500px to make buttons visible
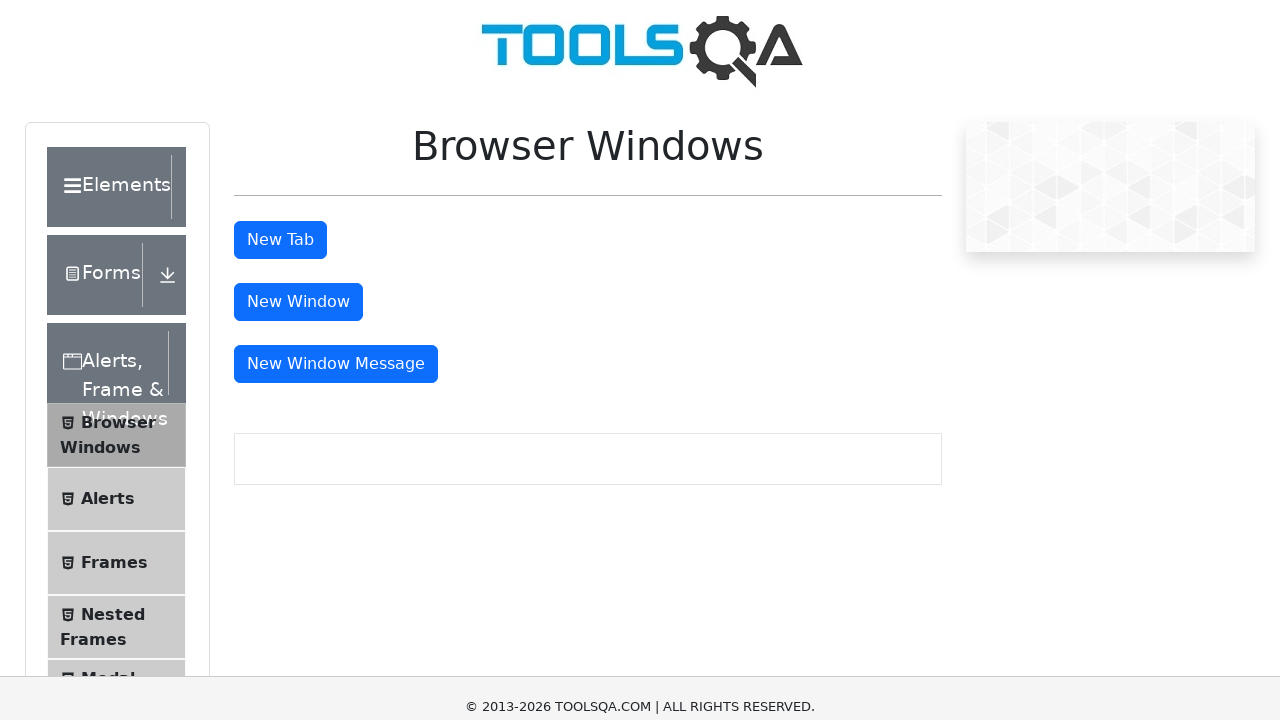

Clicked tab button to open new tab at (280, 19) on #tabButton
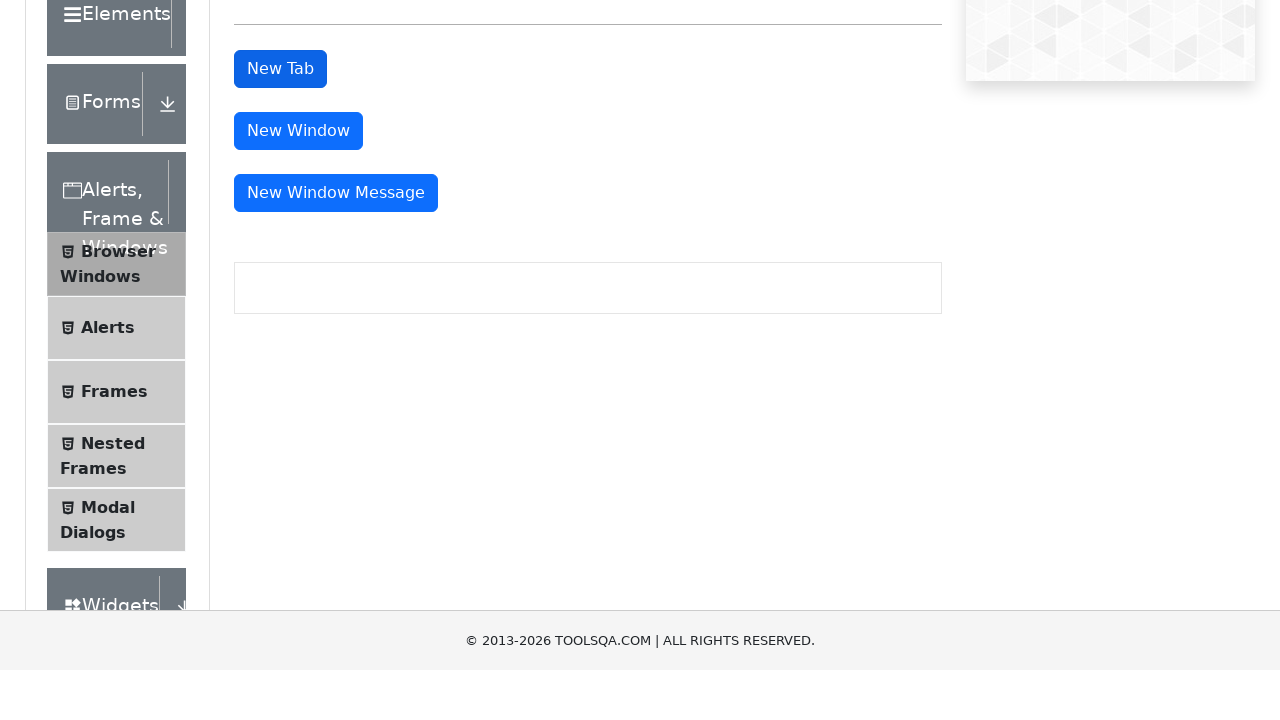

Retrieved all open tabs, count: 2
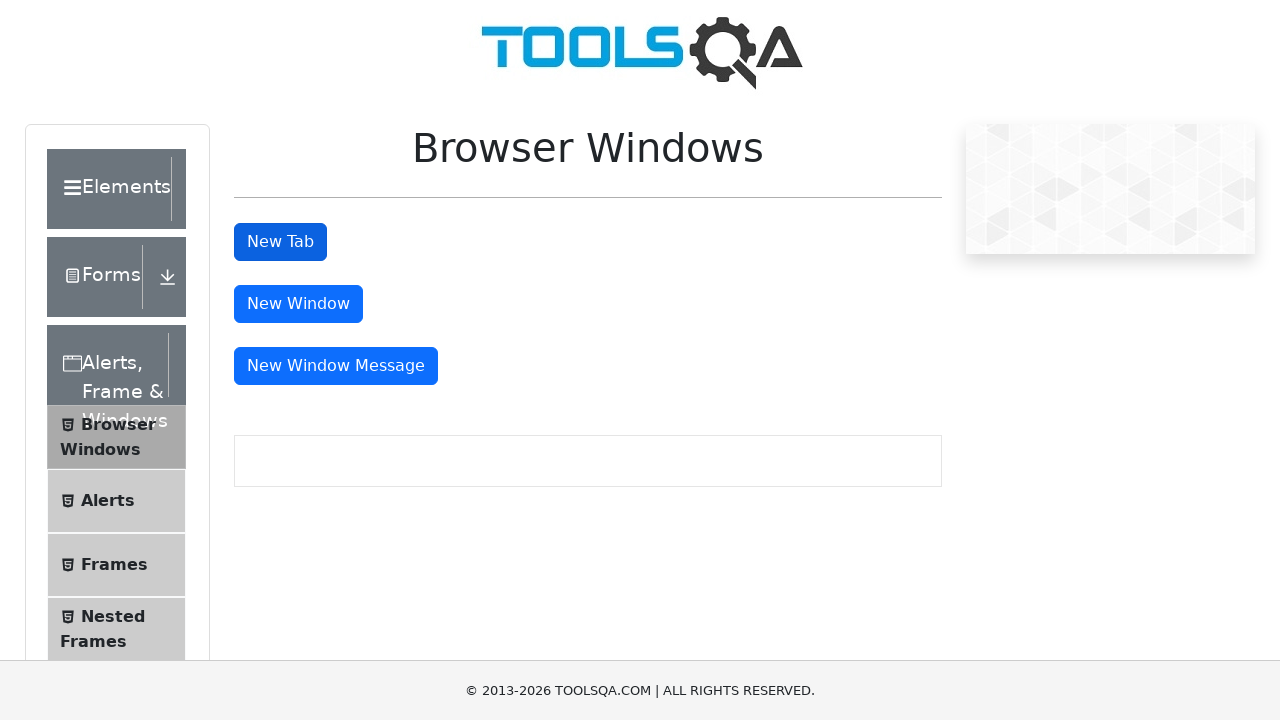

Iterated through all tabs to retrieve titles and URLs
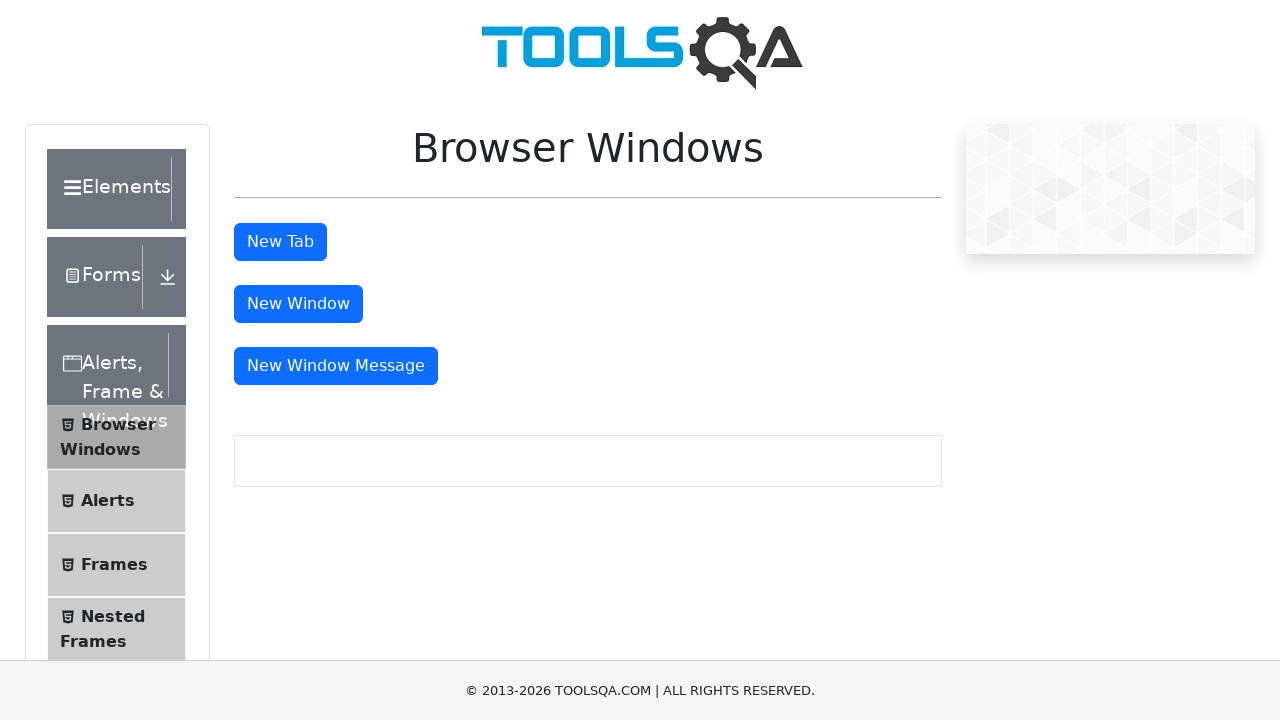

Switched back to original/parent tab
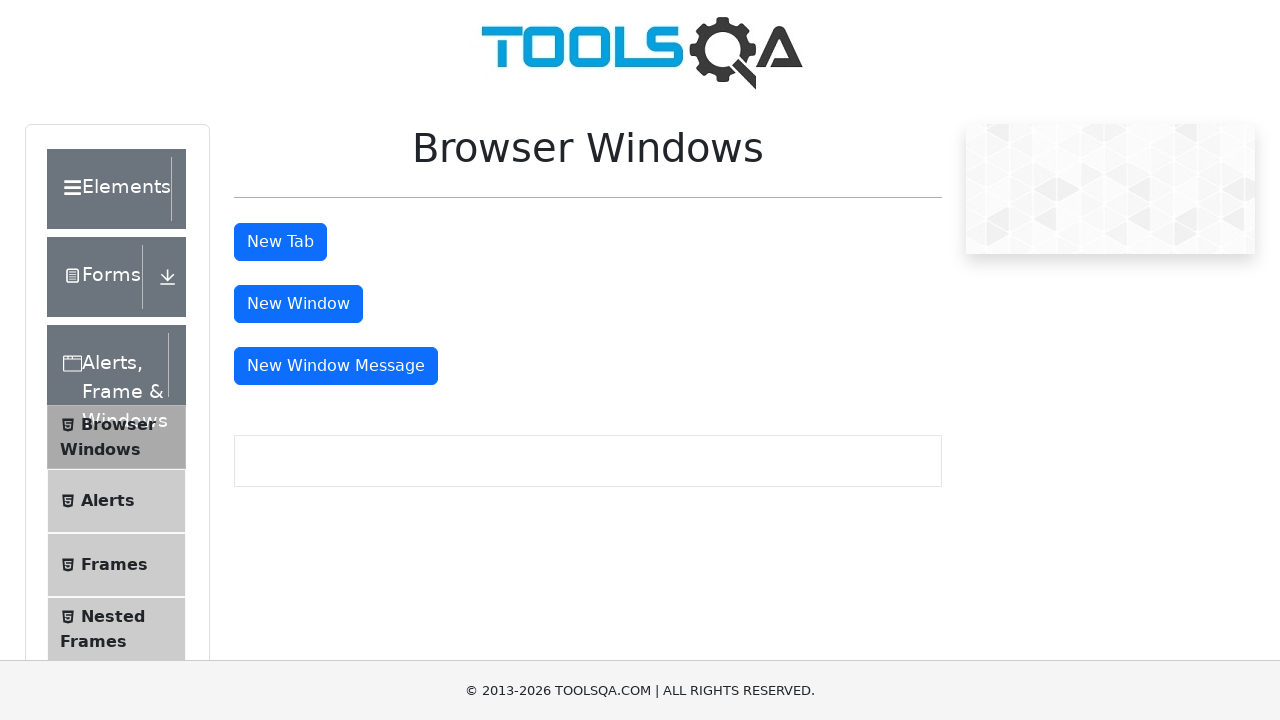

Clicked window button using JavaScript to open new window
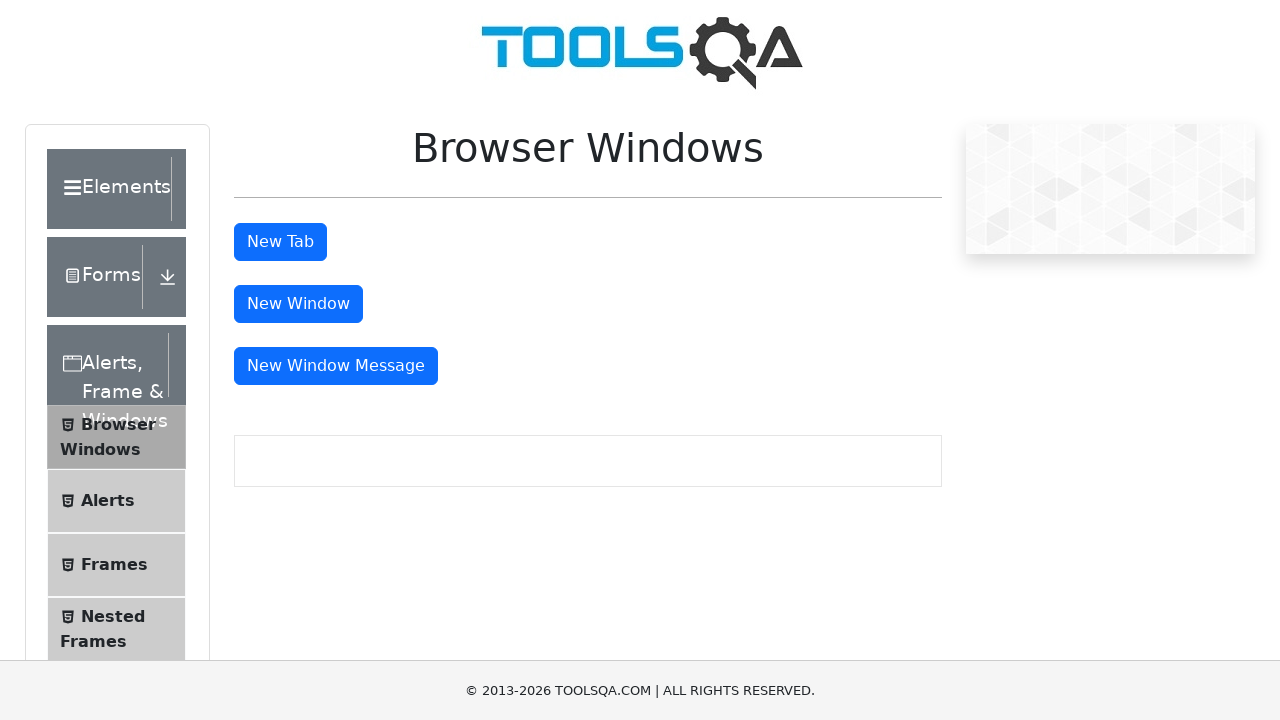

Waited 1000ms for new window to open
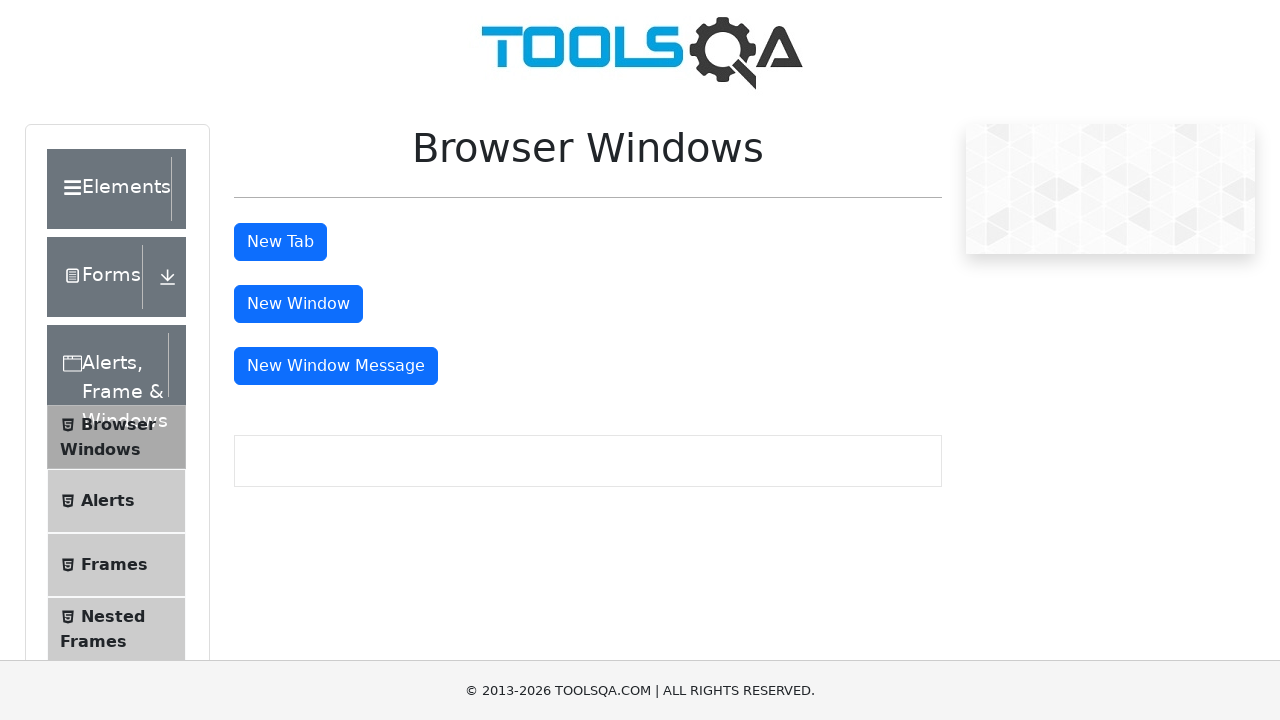

Retrieved all open windows/tabs after opening new window, total: 3
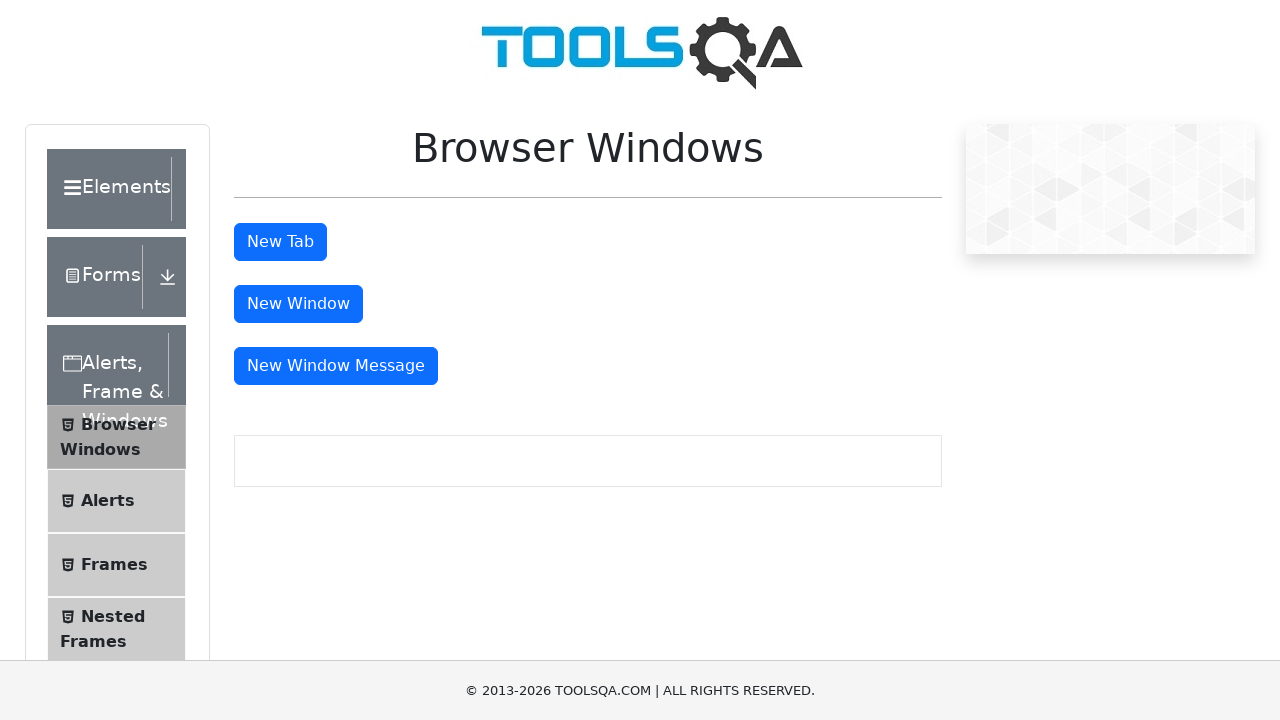

Printed details of all open windows/tabs (titles and URLs)
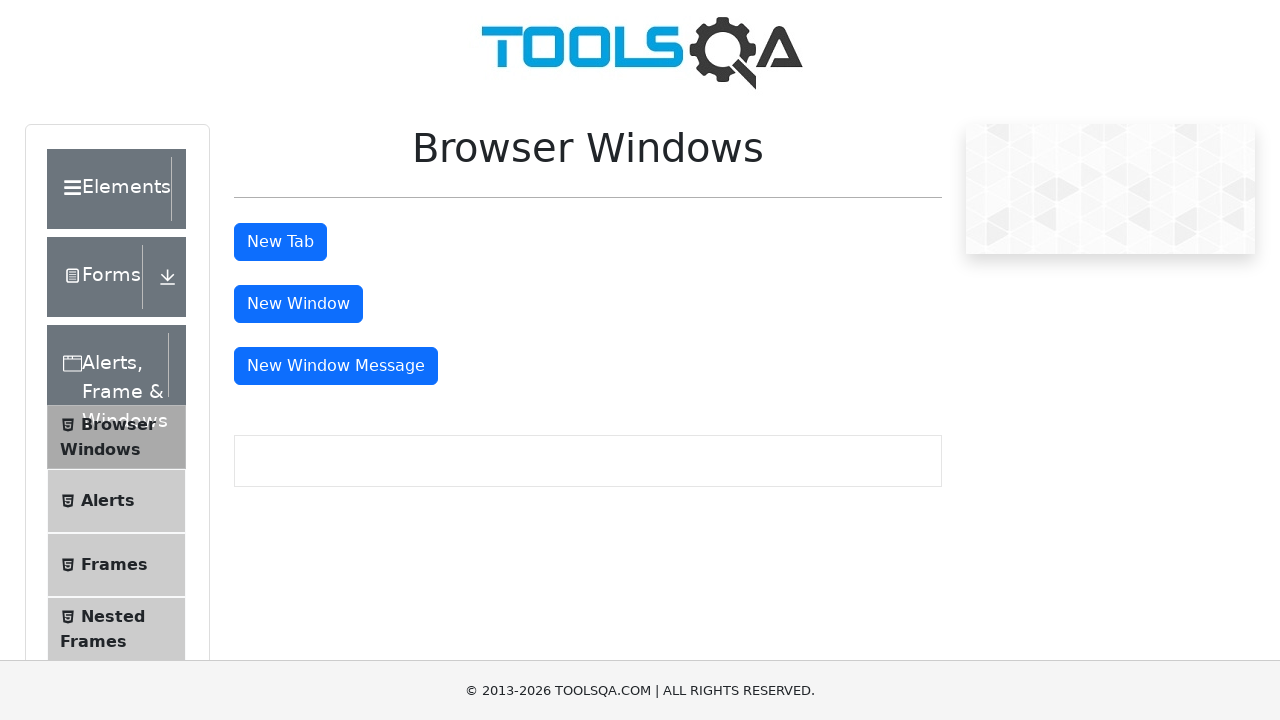

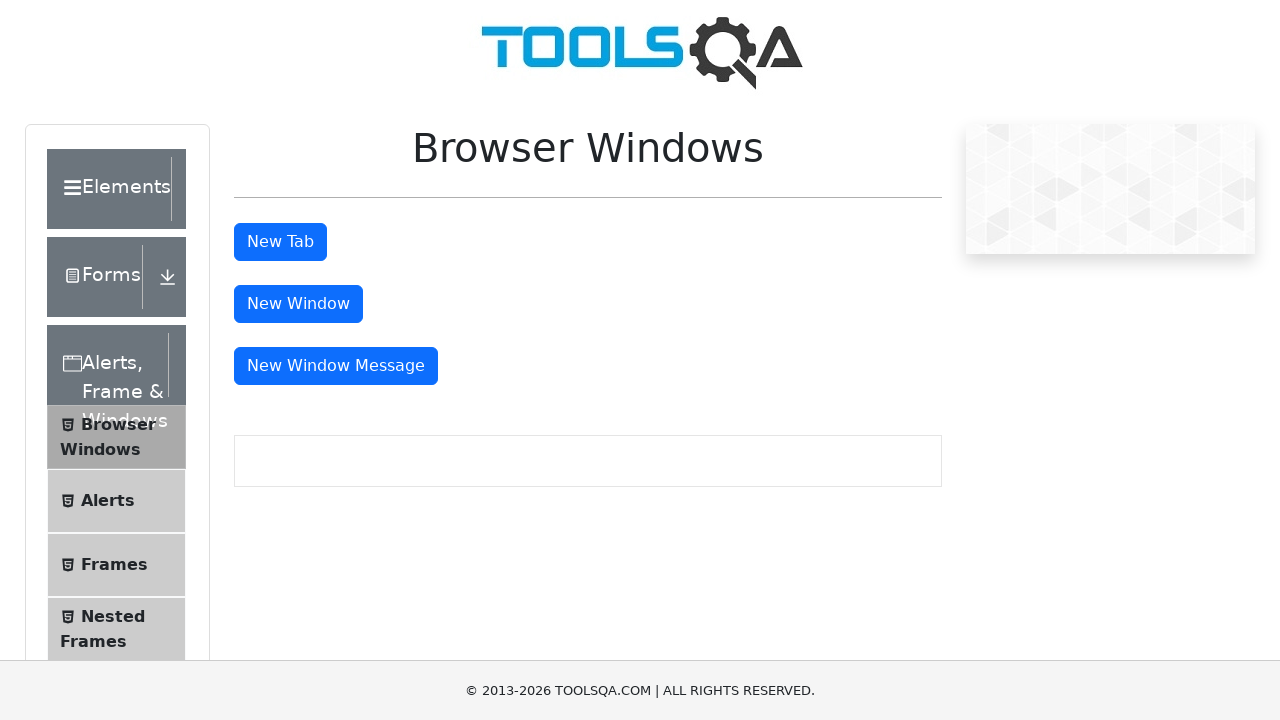